Tests passenger selection dropdown by incrementing adult count and verifying the updated text displays correctly

Starting URL: https://rahulshettyacademy.com/dropdownsPractise/

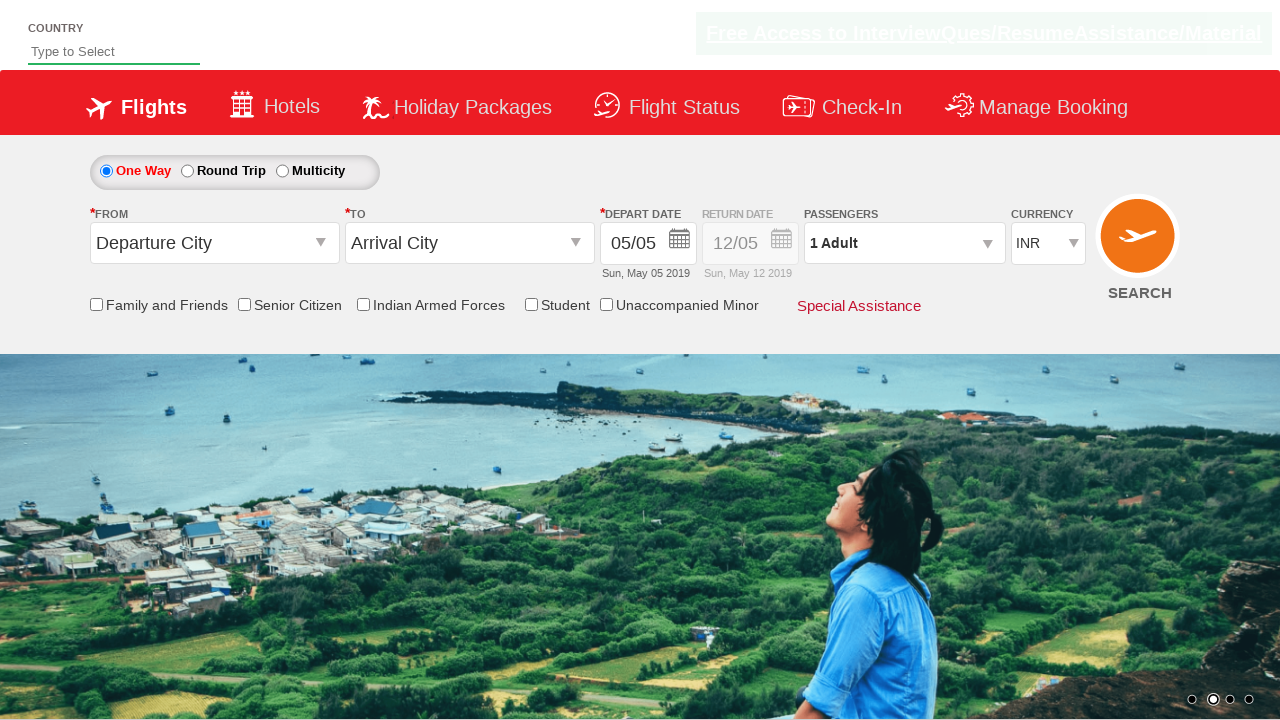

Clicked on passenger info dropdown to open it at (904, 243) on #divpaxinfo
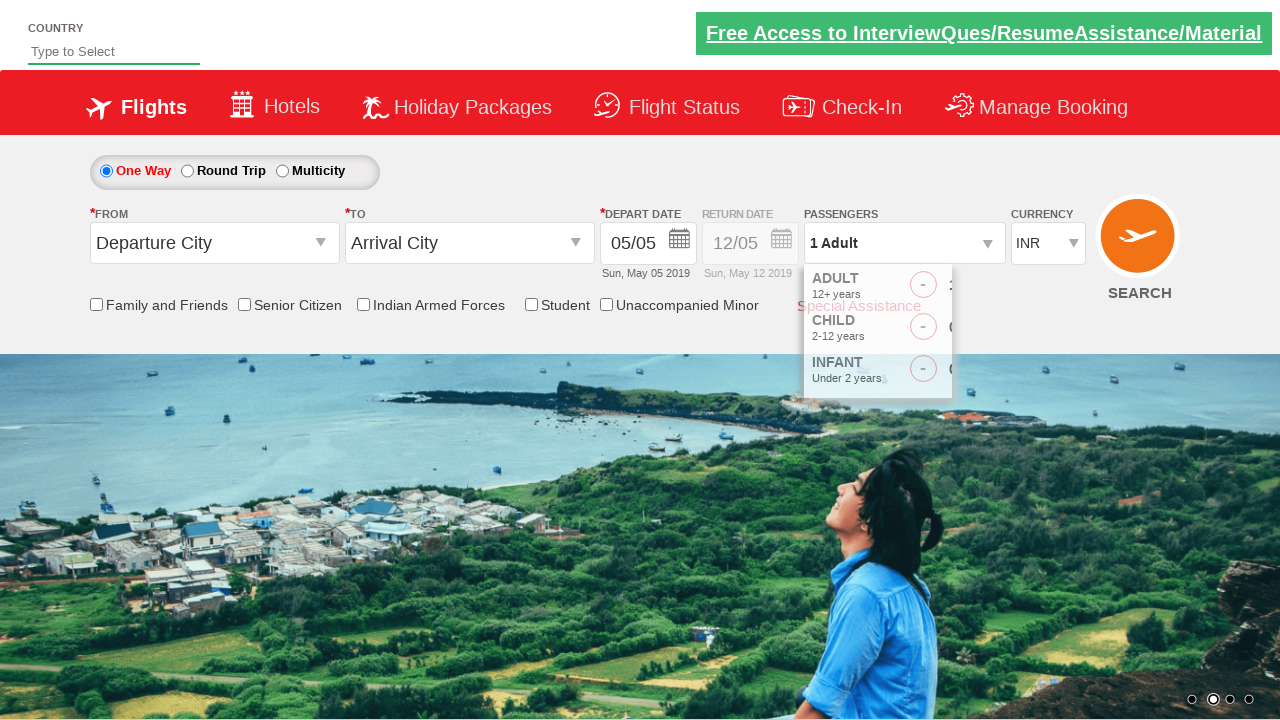

Waited 2 seconds for dropdown to be visible
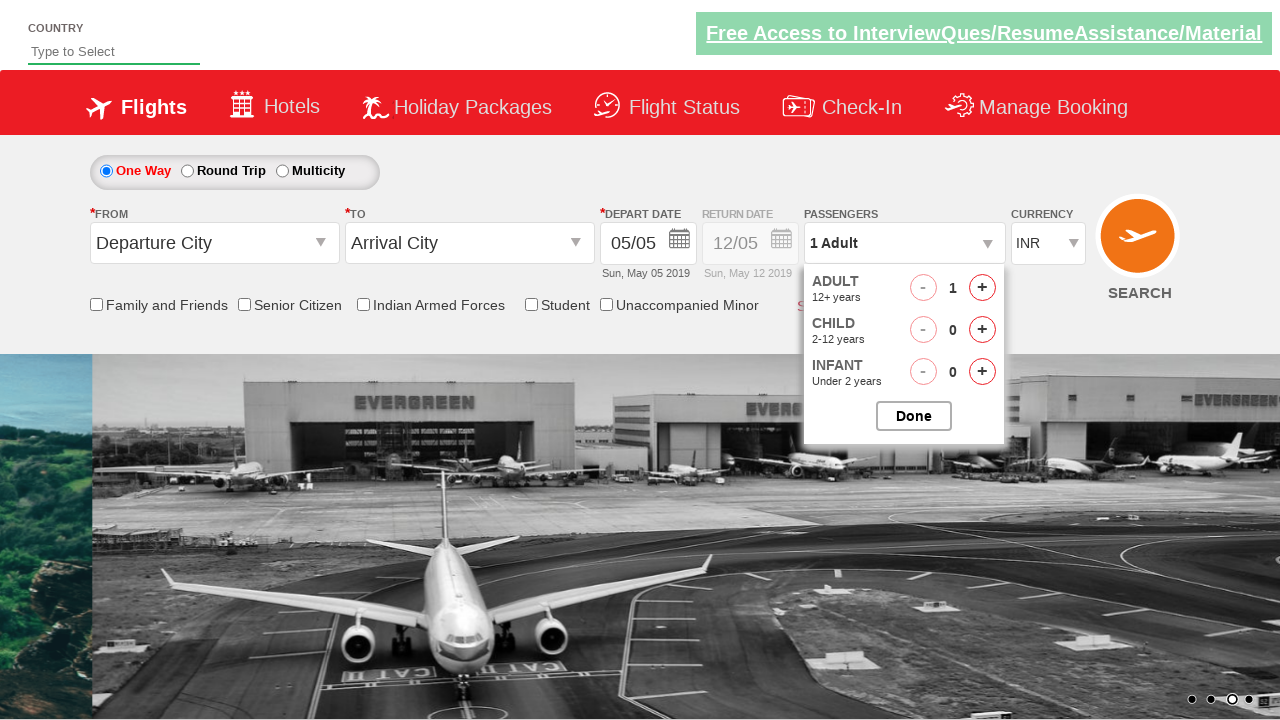

Clicked increment adult button (iteration 1/4) at (982, 288) on #hrefIncAdt
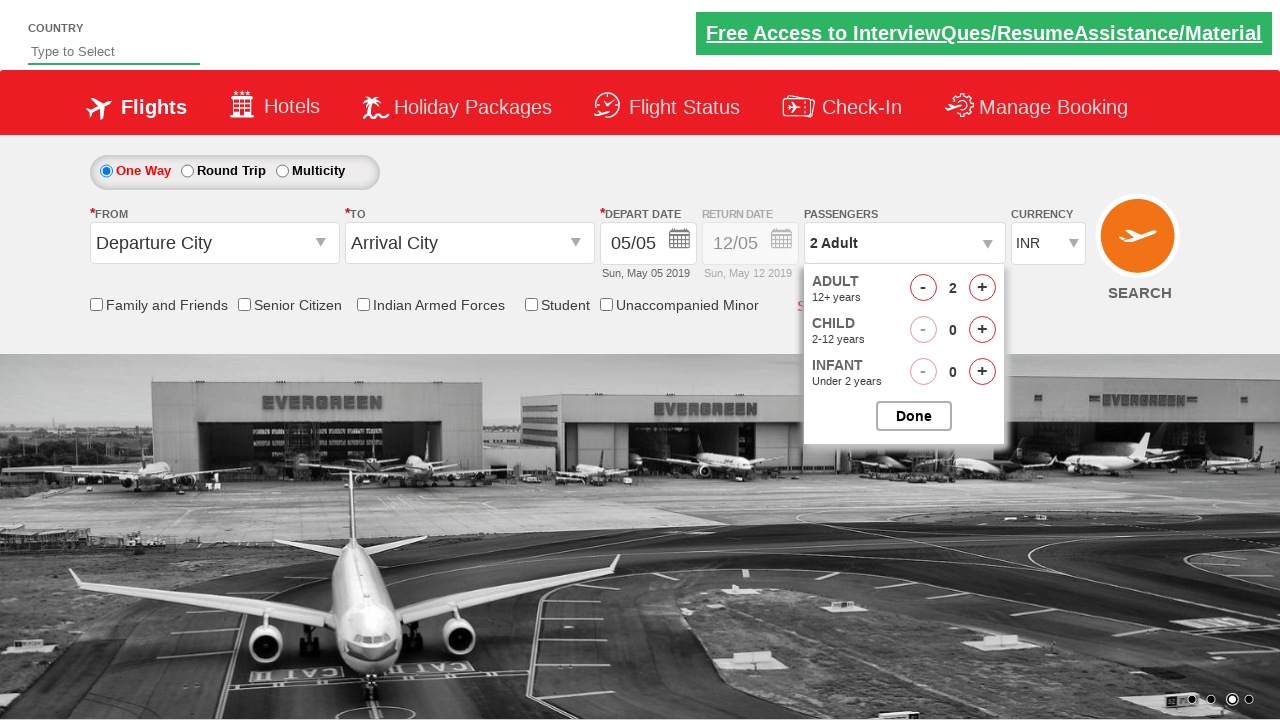

Clicked increment adult button (iteration 2/4) at (982, 288) on #hrefIncAdt
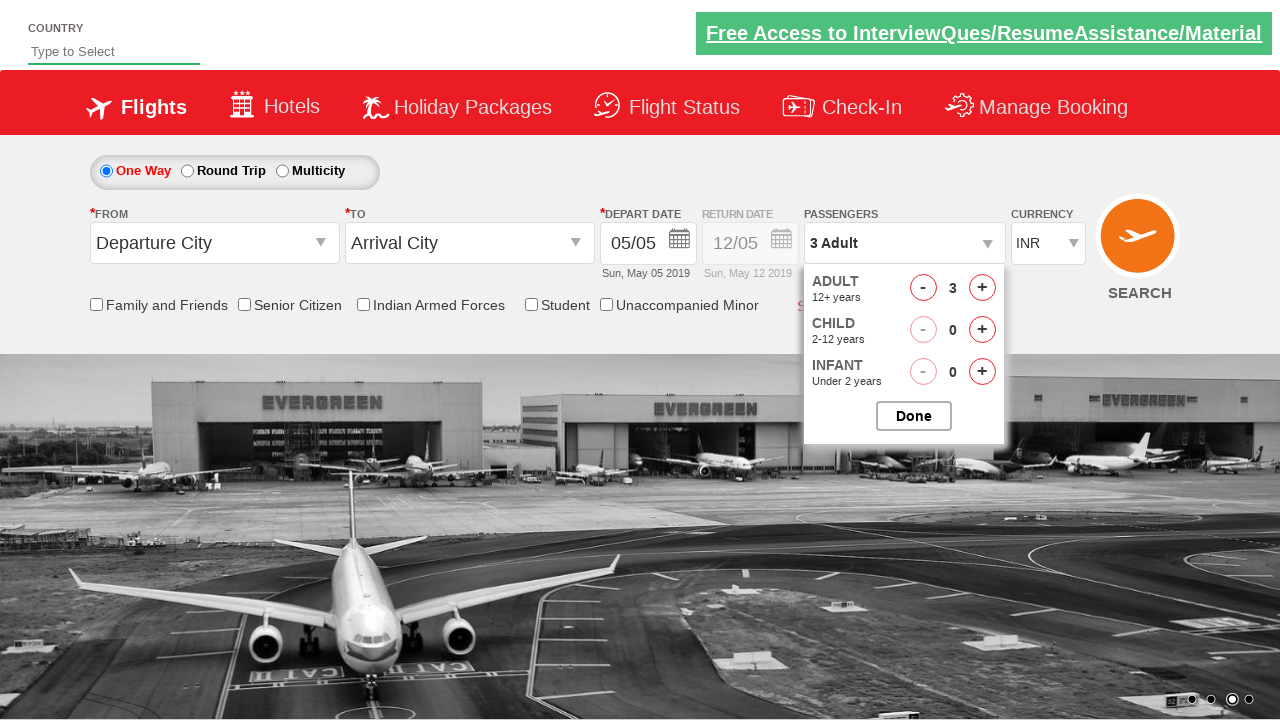

Clicked increment adult button (iteration 3/4) at (982, 288) on #hrefIncAdt
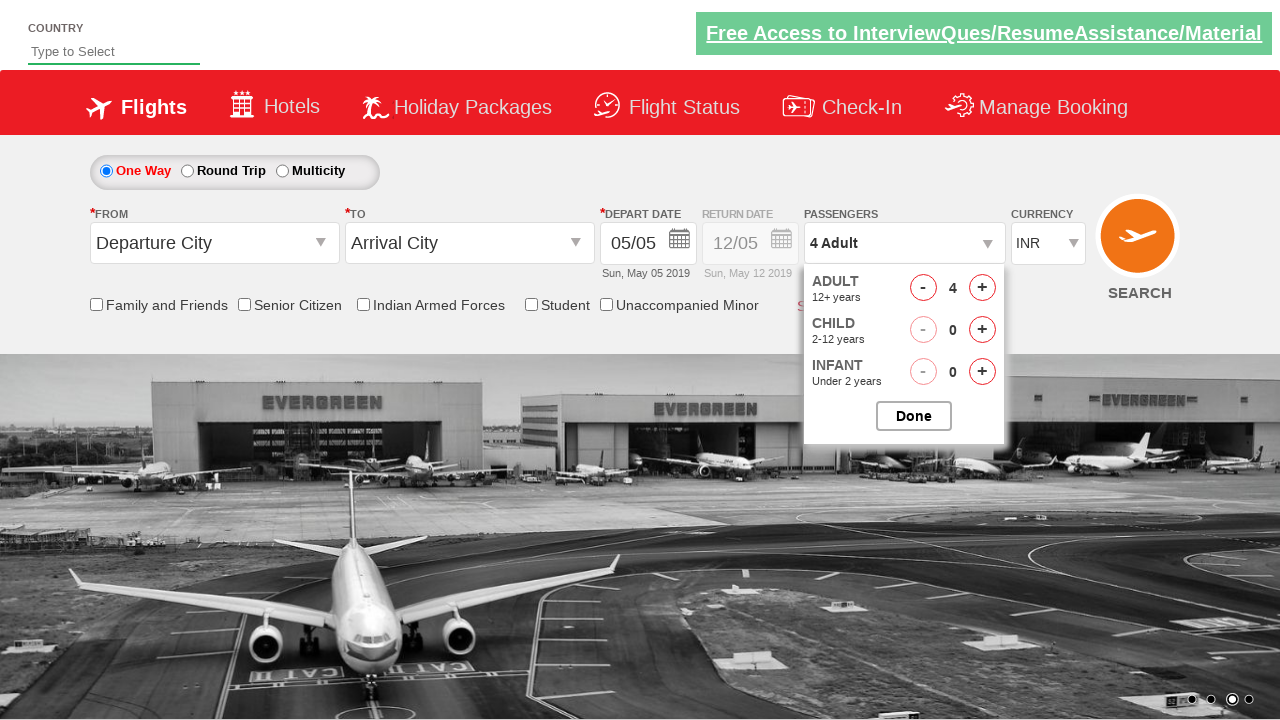

Clicked increment adult button (iteration 4/4) at (982, 288) on #hrefIncAdt
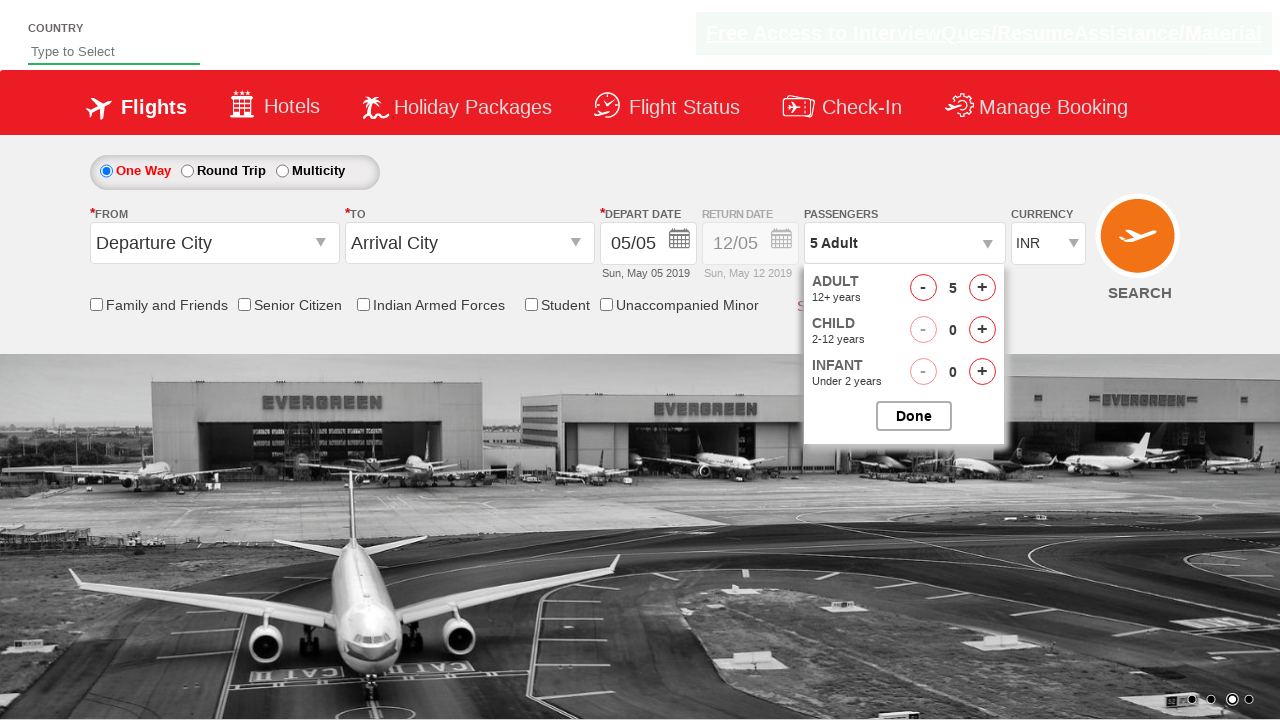

Clicked to close passenger selection dropdown at (914, 416) on #btnclosepaxoption
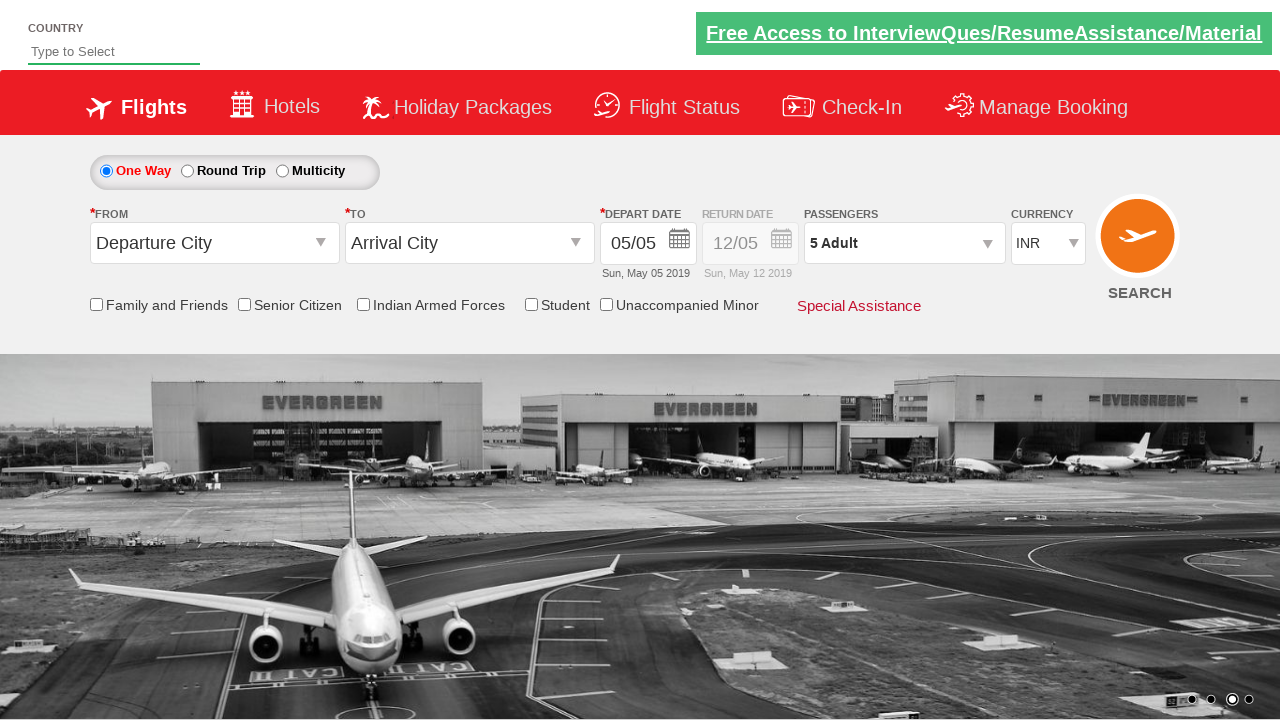

Retrieved passenger text content: '5 Adult'
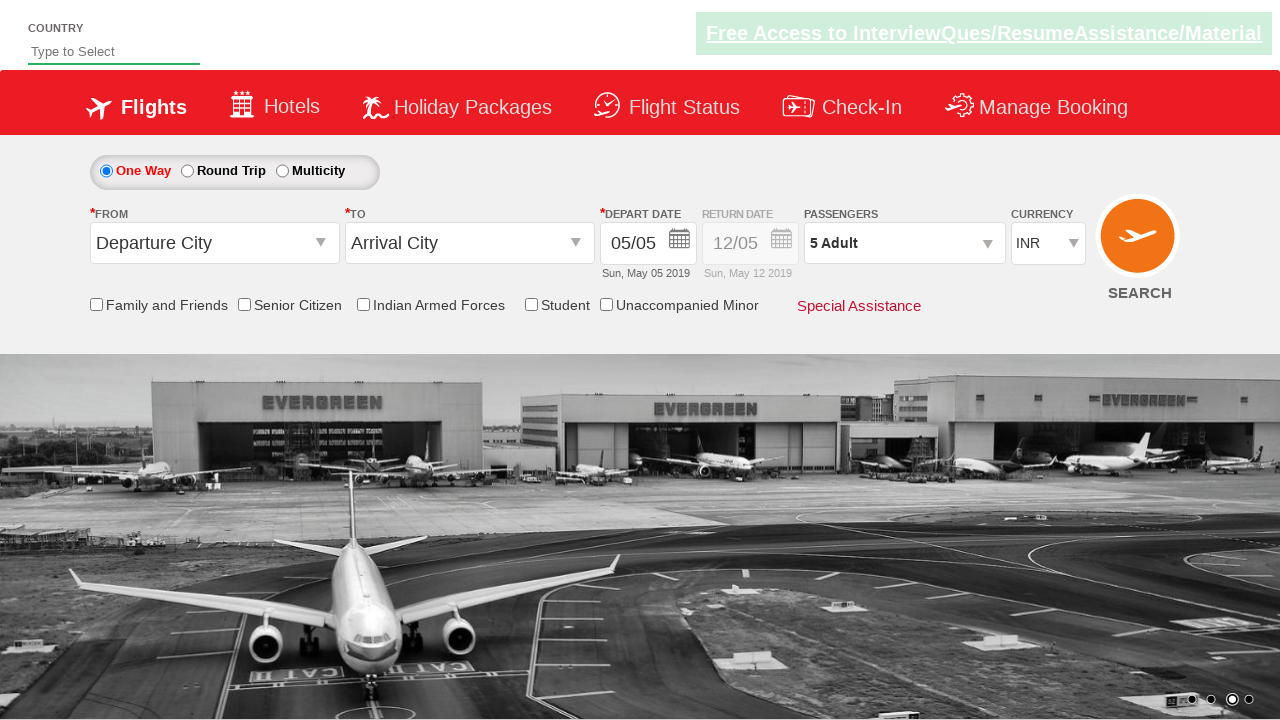

Assertion passed: passenger text correctly shows '5 Adult'
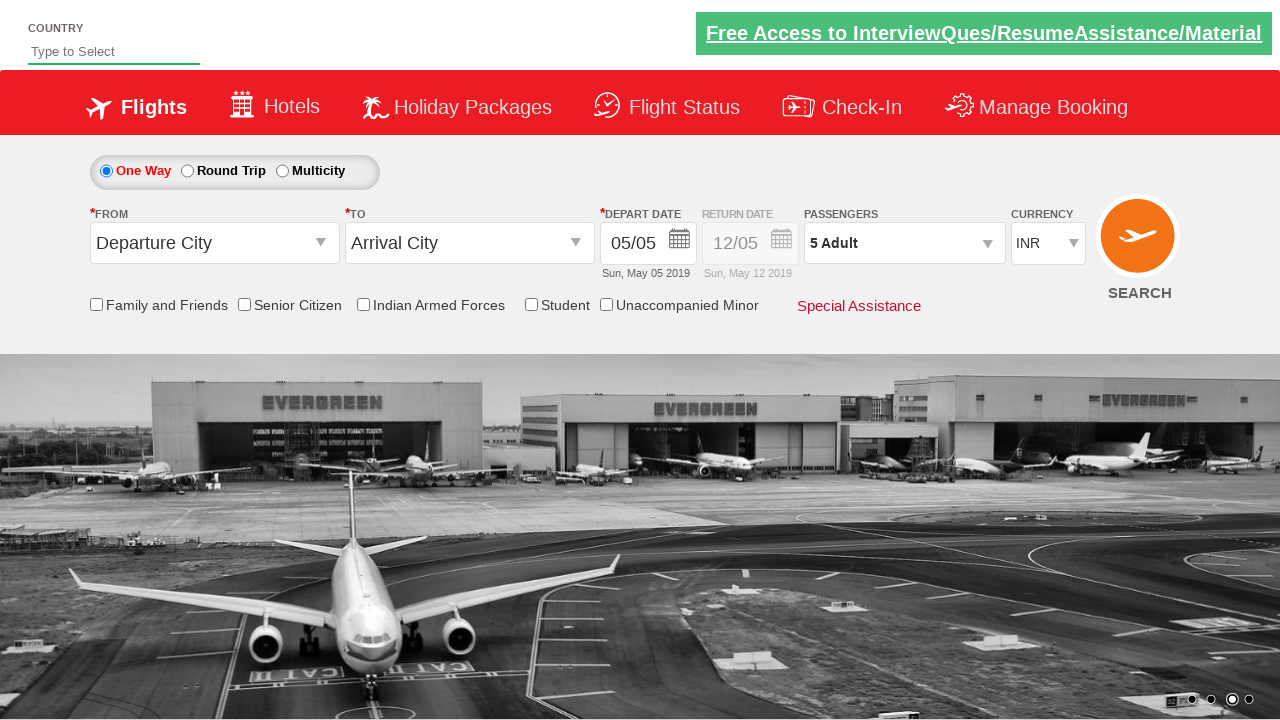

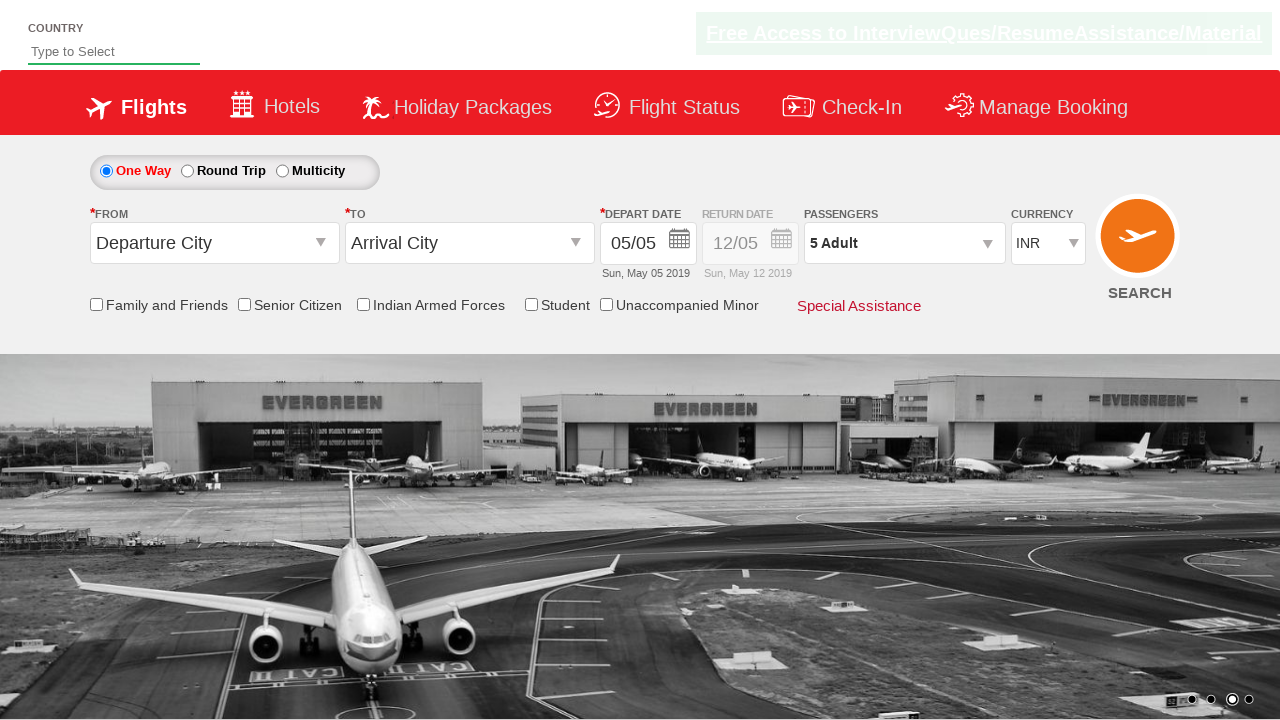